Navigates to DuckDuckGo and verifies the page title

Starting URL: https://duckduckgo.com/

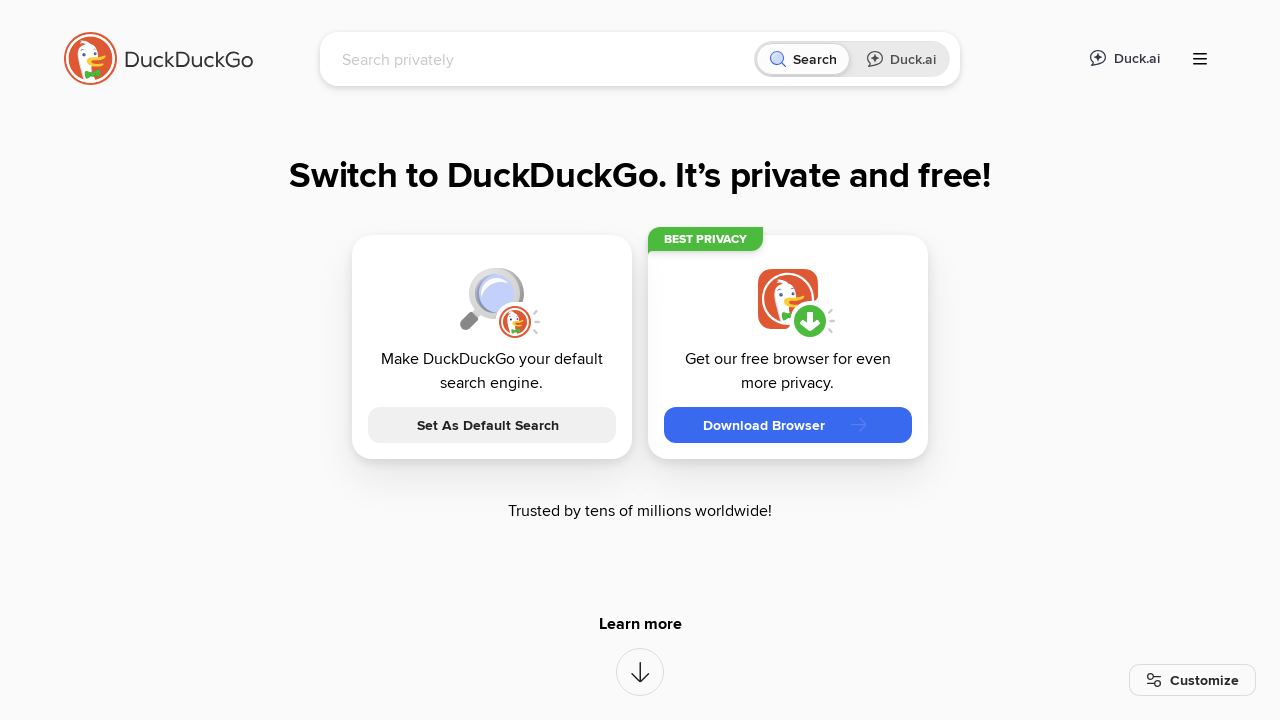

Navigated to DuckDuckGo homepage
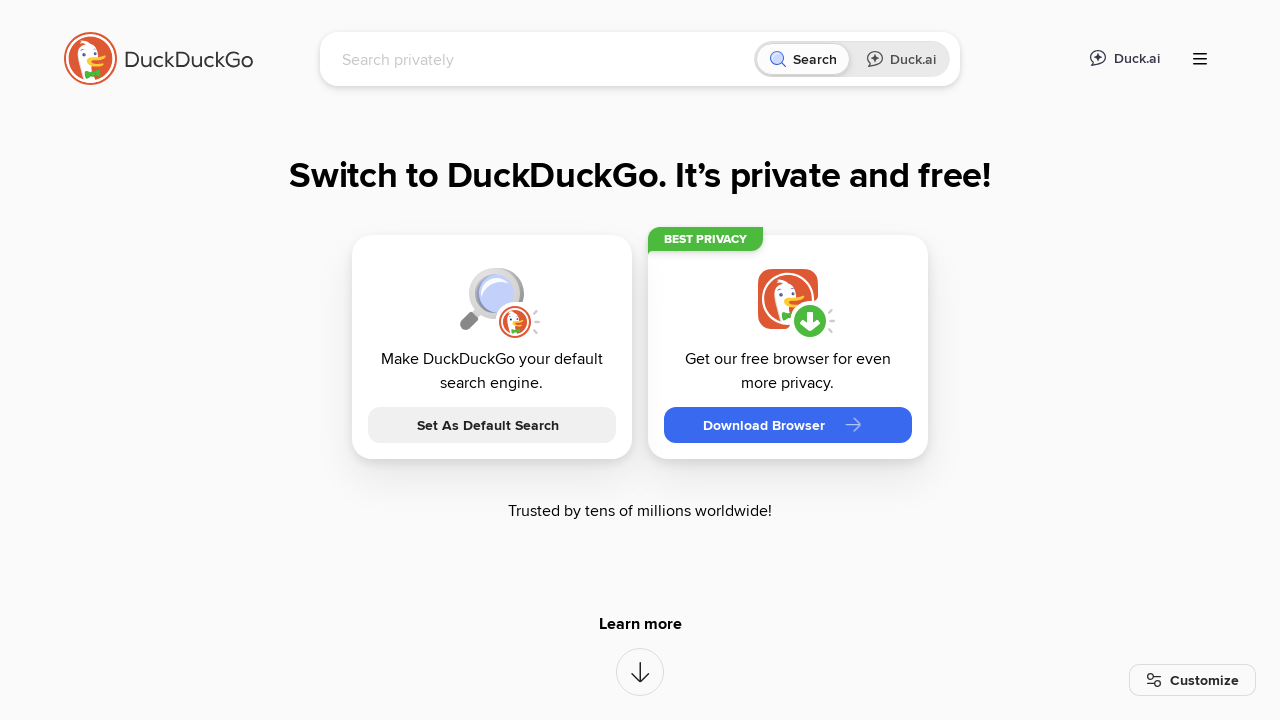

Verified page title contains 'DuckDuckGo'
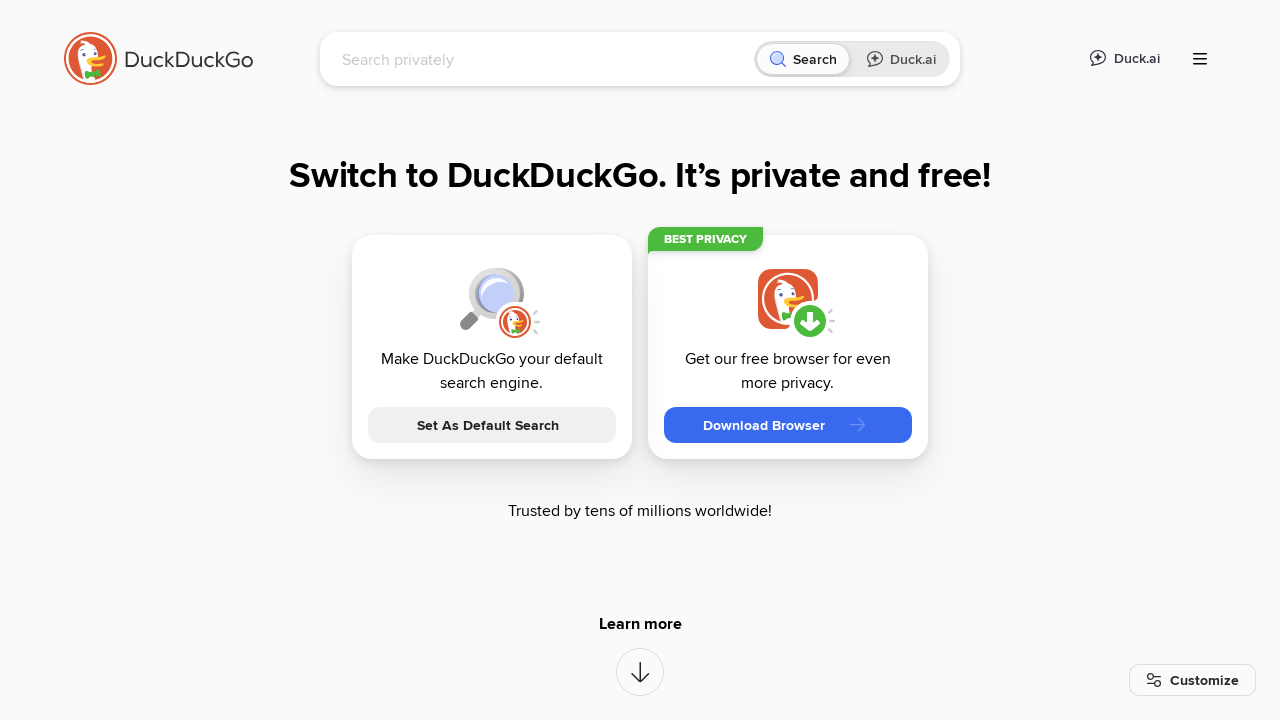

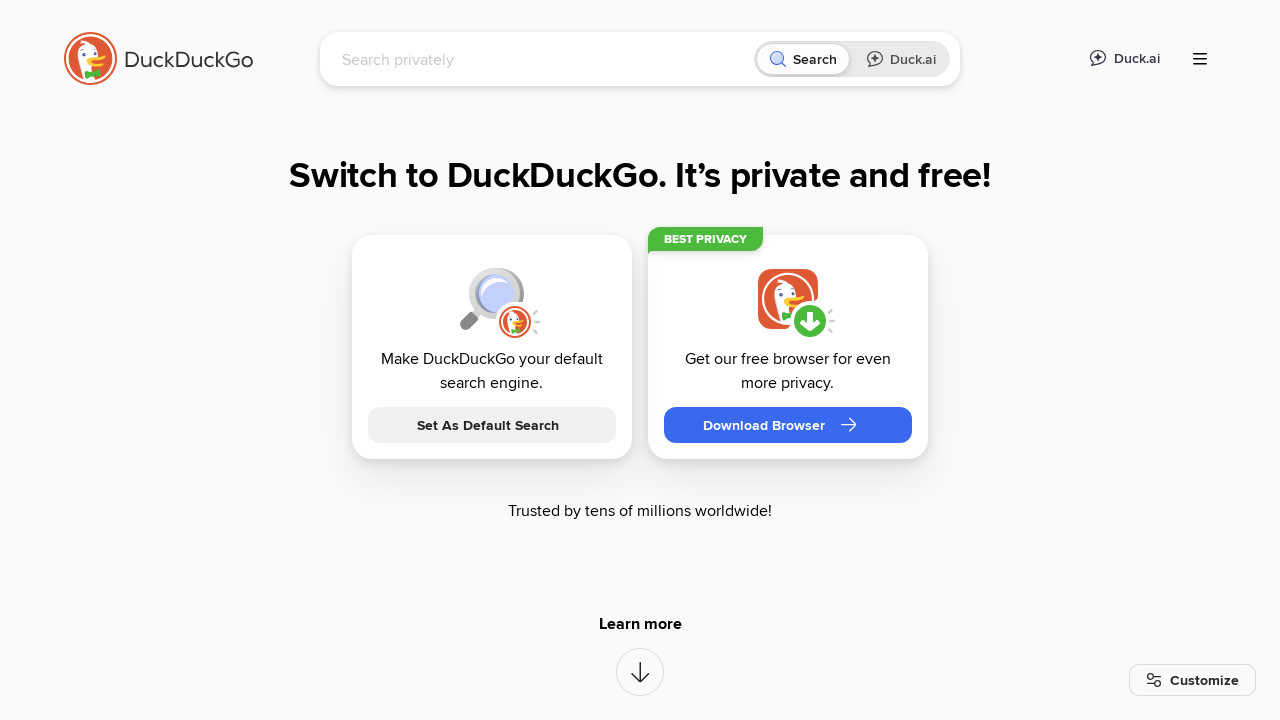